Tests checkbox functionality by clicking to select and deselect a checkbox, verifying its state changes correctly

Starting URL: https://rahulshettyacademy.com/AutomationPractice/

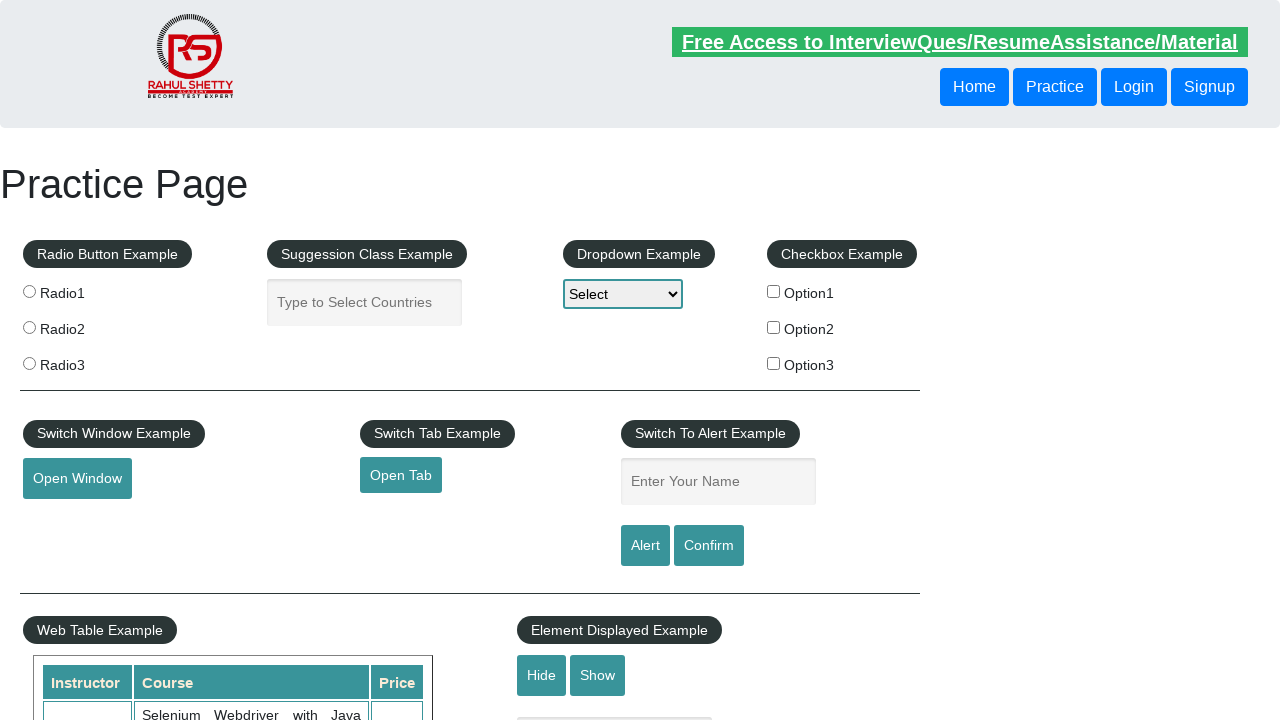

Clicked checkbox to select it at (774, 291) on #checkBoxOption1
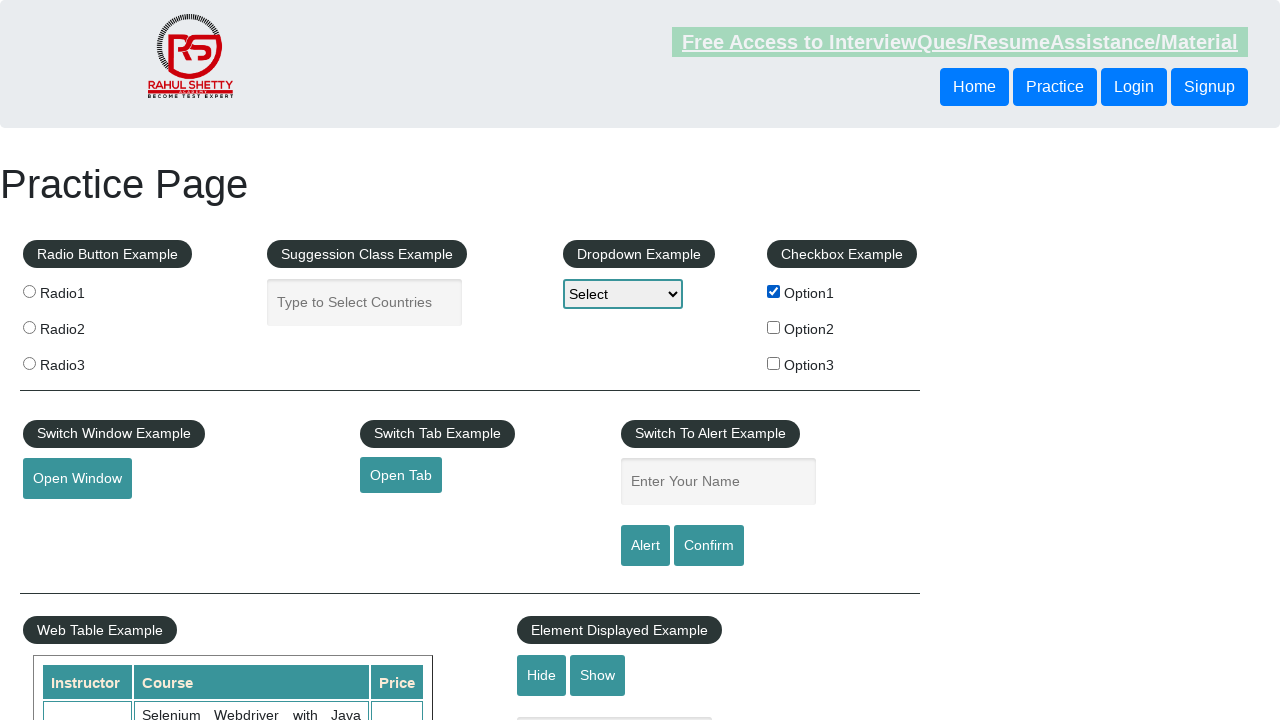

Verified checkbox is selected
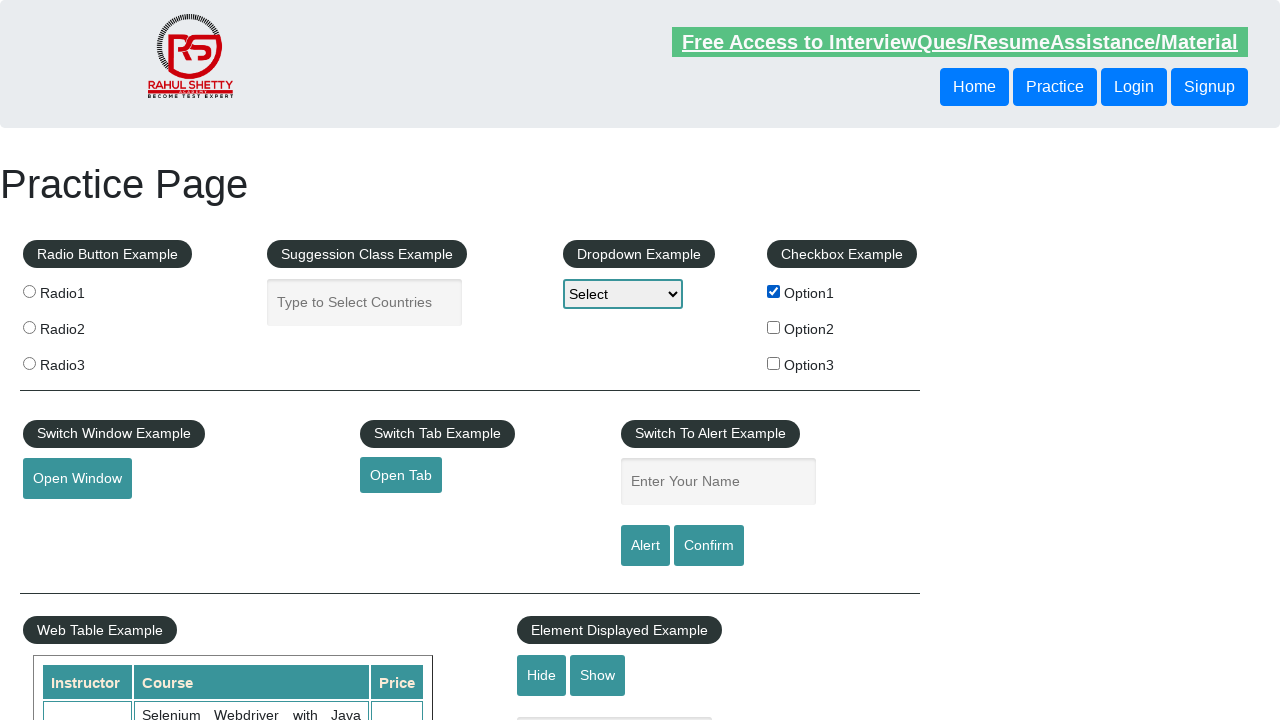

Clicked checkbox again to deselect it at (774, 291) on #checkBoxOption1
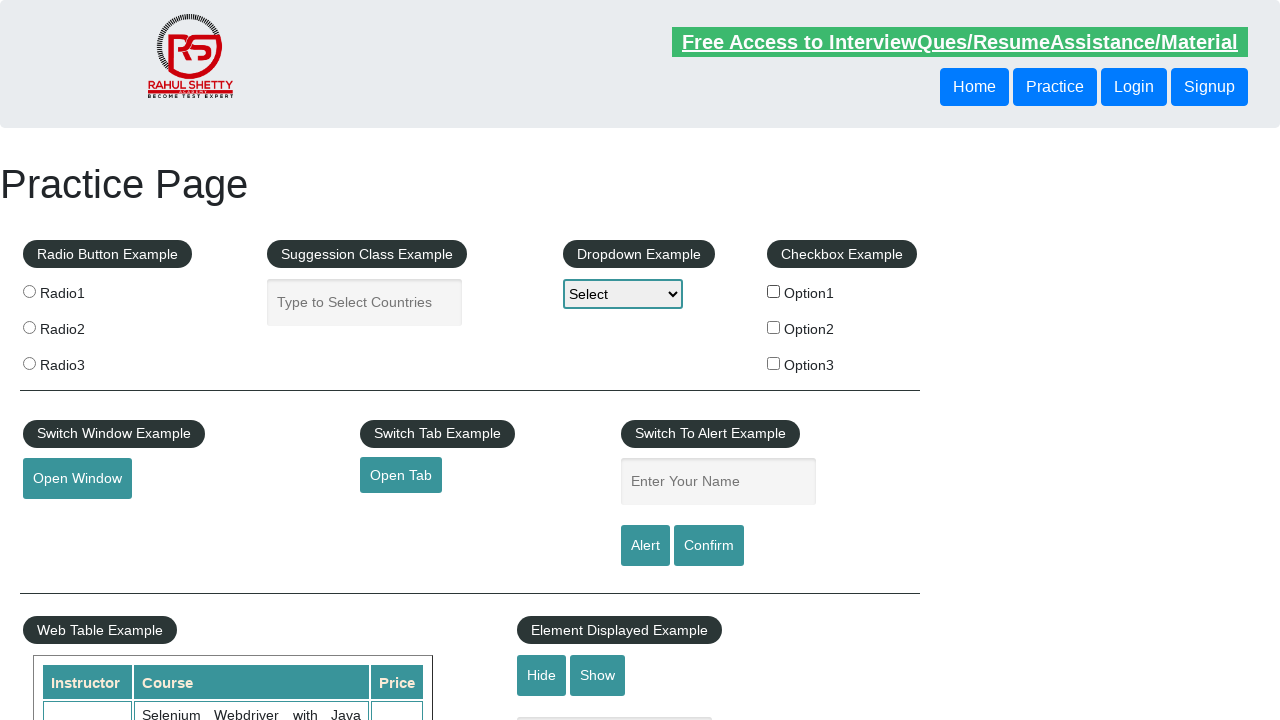

Verified checkbox is deselected
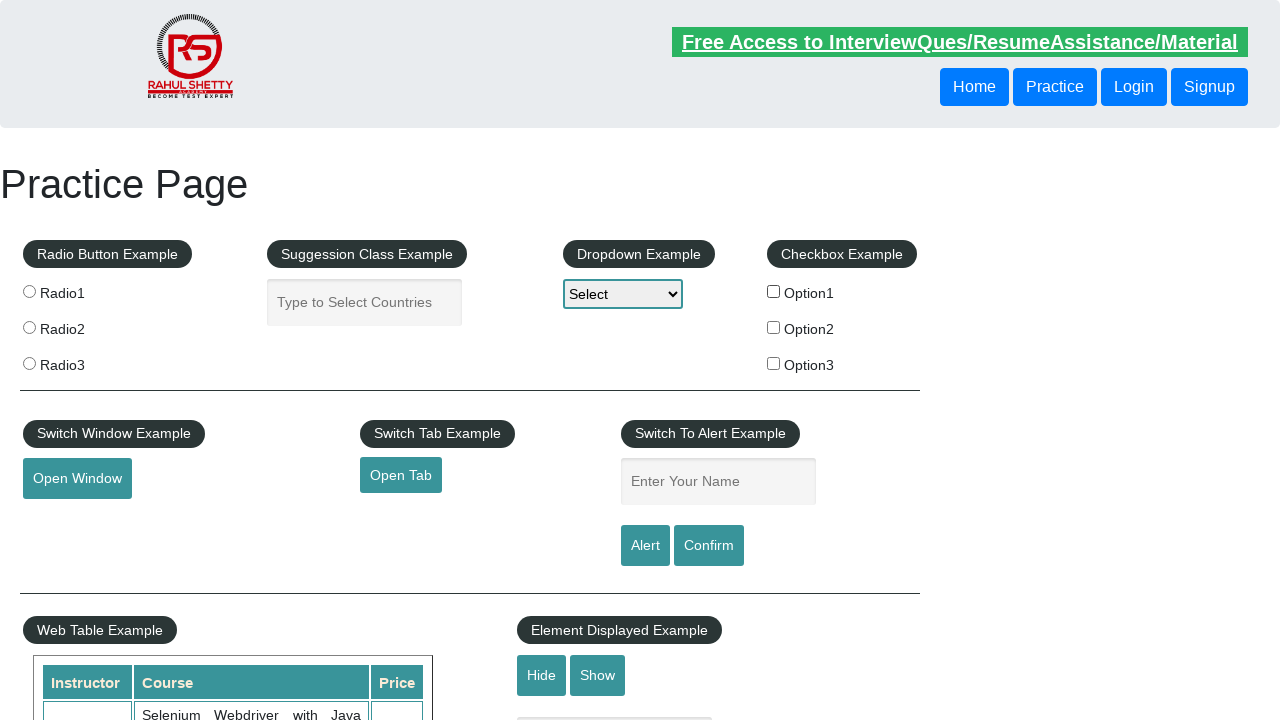

Counted total checkboxes on page: 3
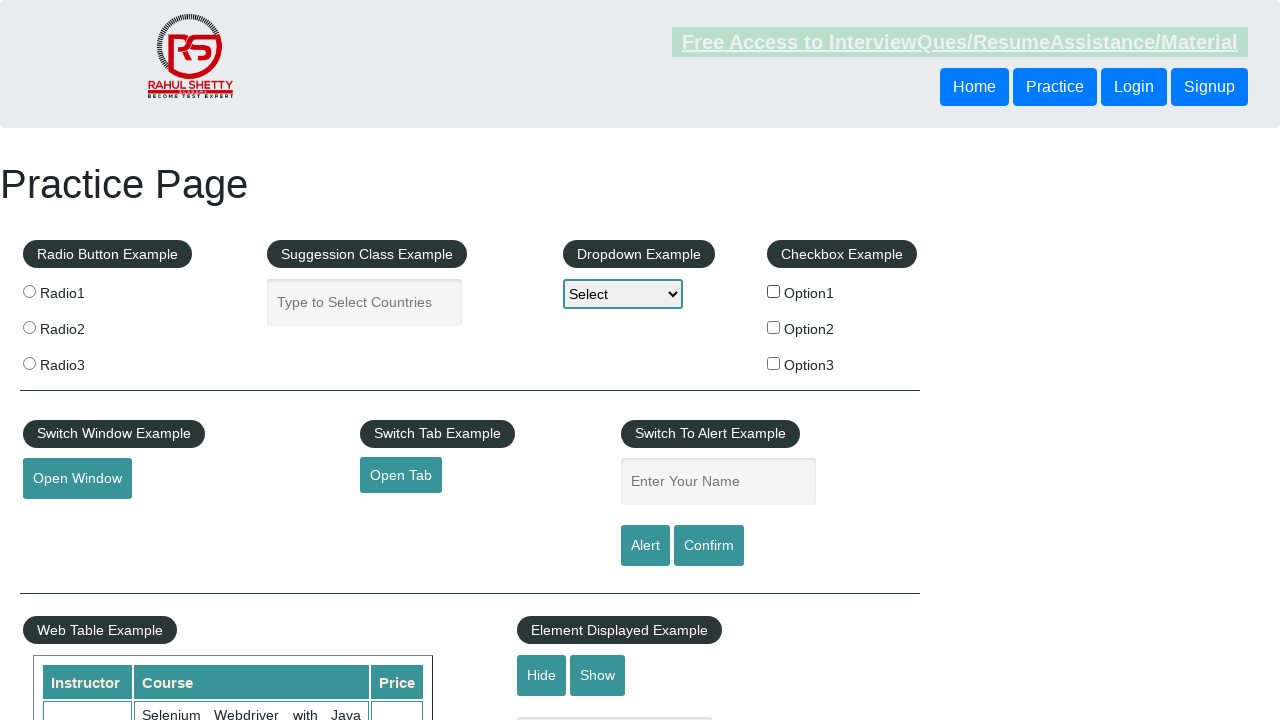

Printed checkbox count: 3
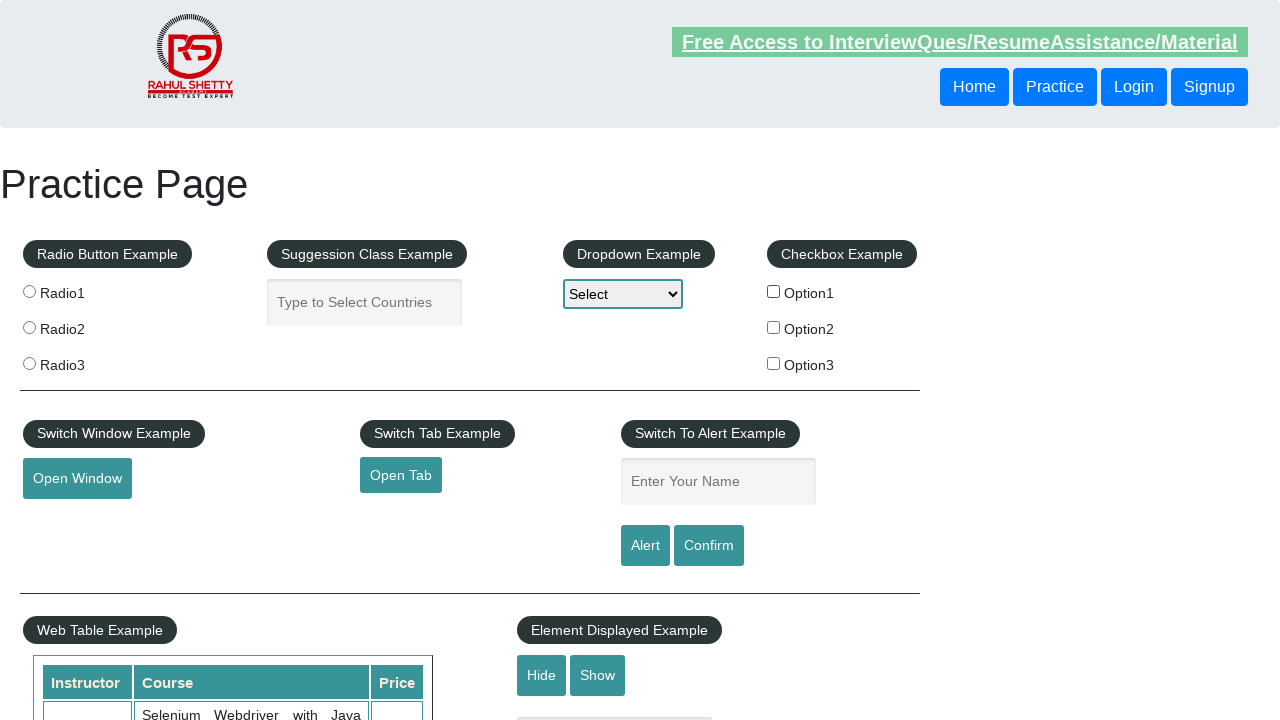

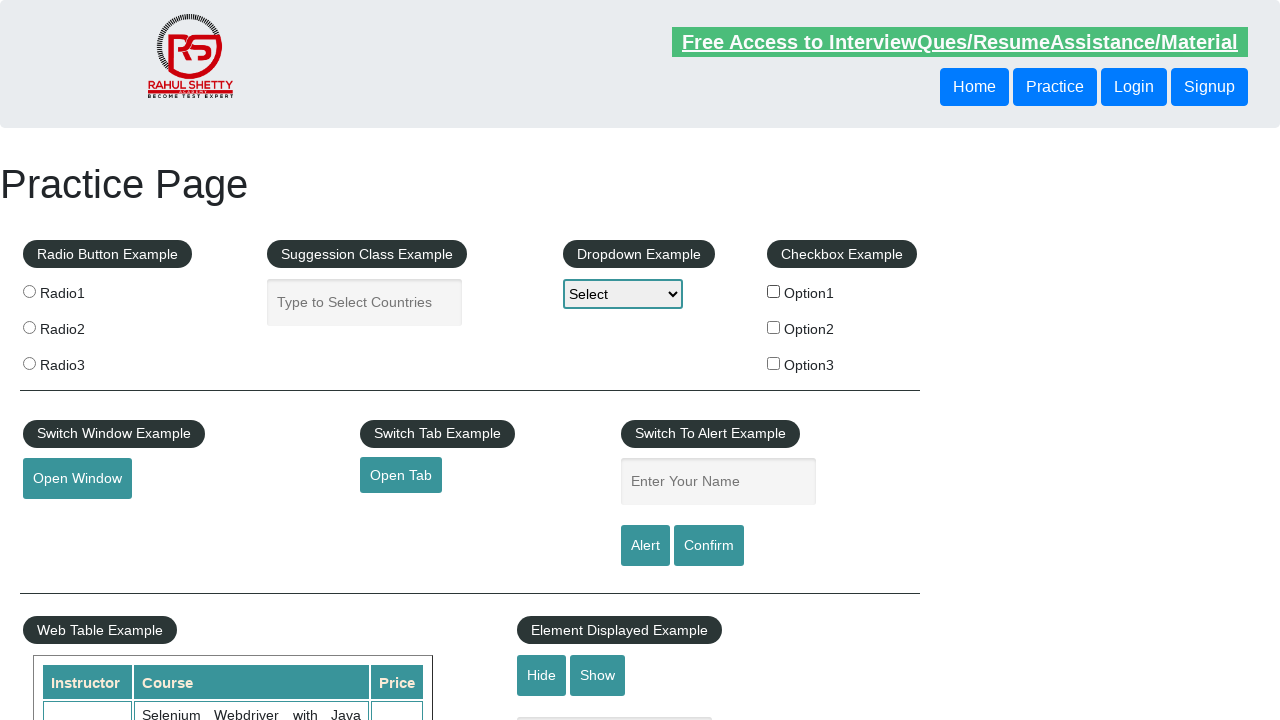